Tests the product search functionality by typing a search term, finding a specific product (Cashews) from the results, adding it to cart, and clicking the cart icon.

Starting URL: https://rahulshettyacademy.com/seleniumPractise/#/

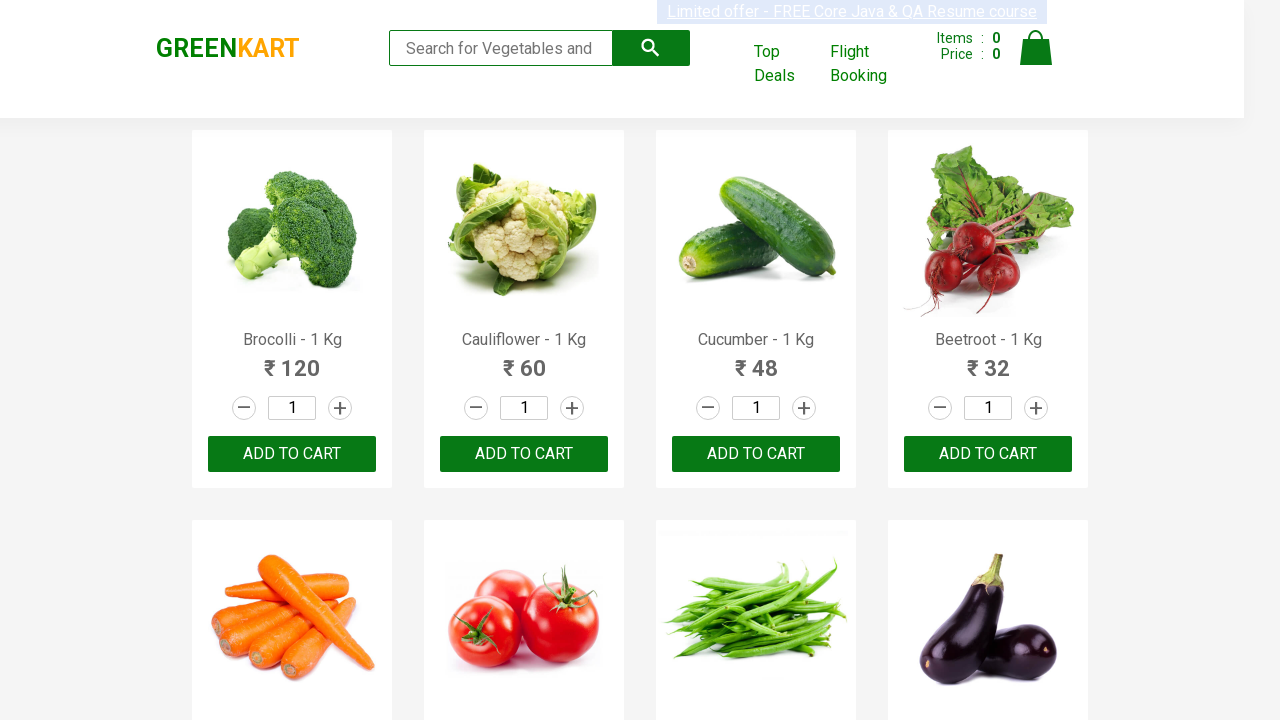

Filled search box with 'ca' to search for products on .search-keyword
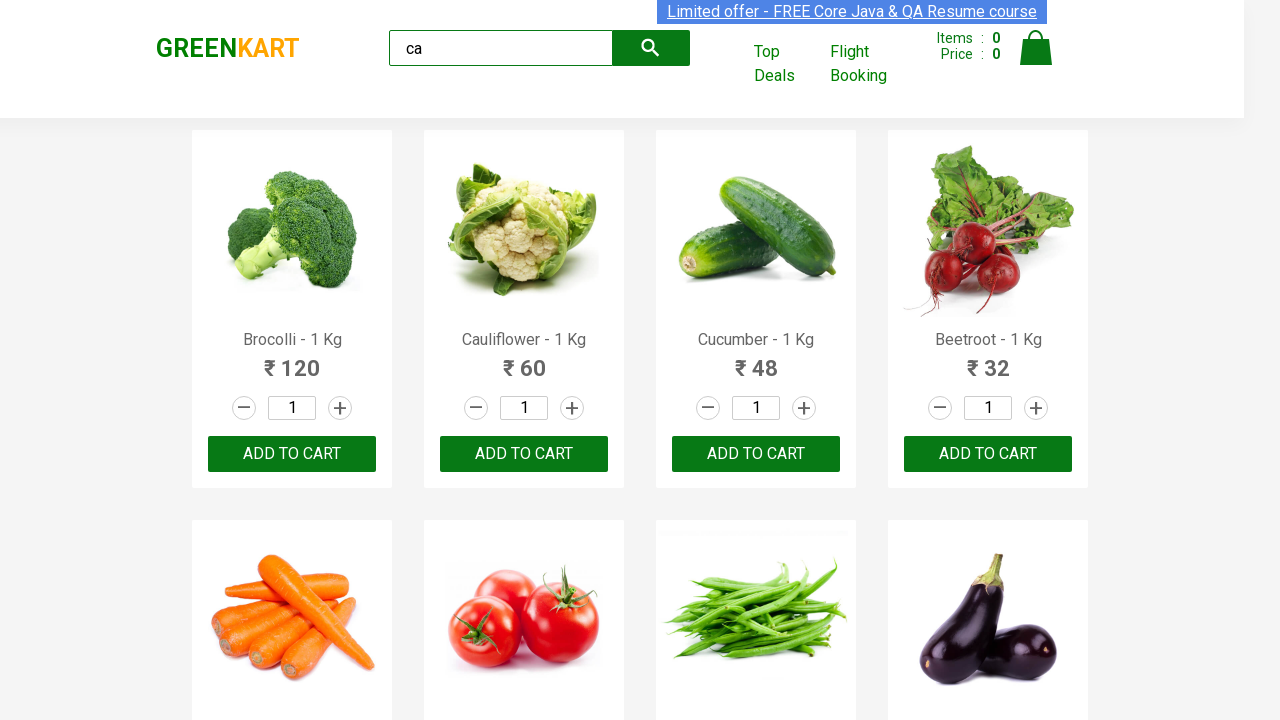

Waited 2 seconds for search results to load
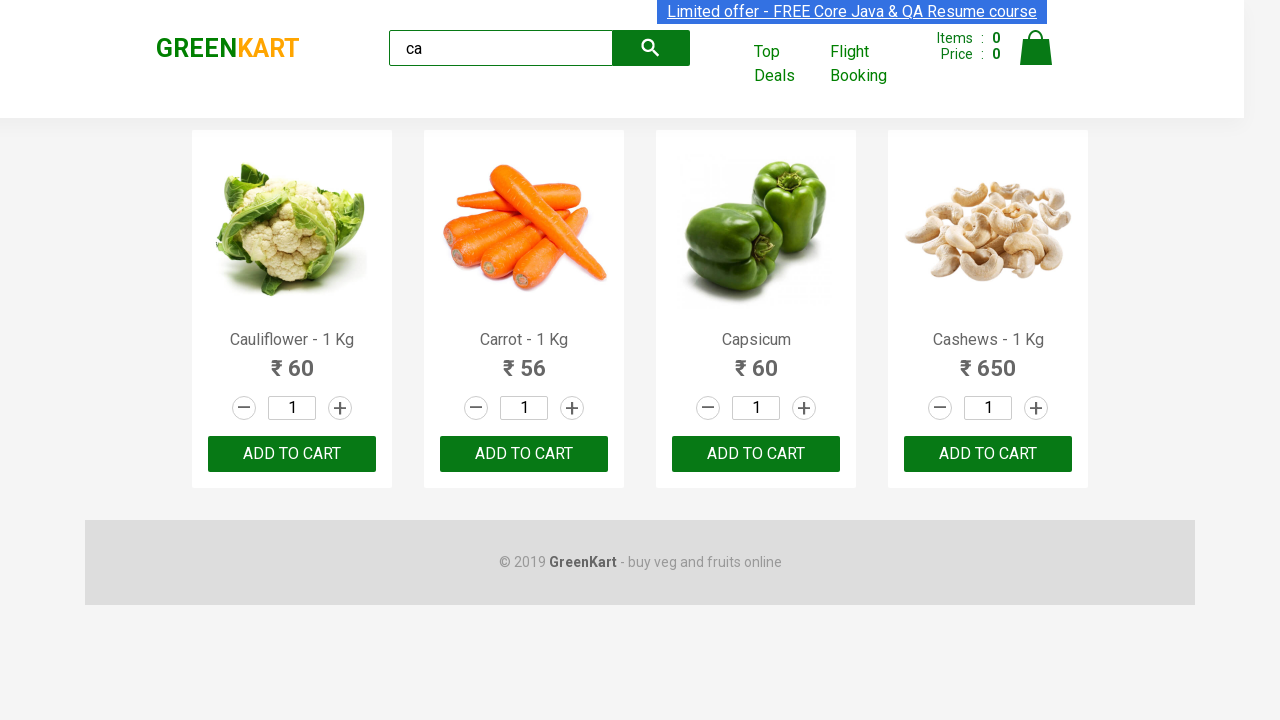

Waited for product elements to appear in search results
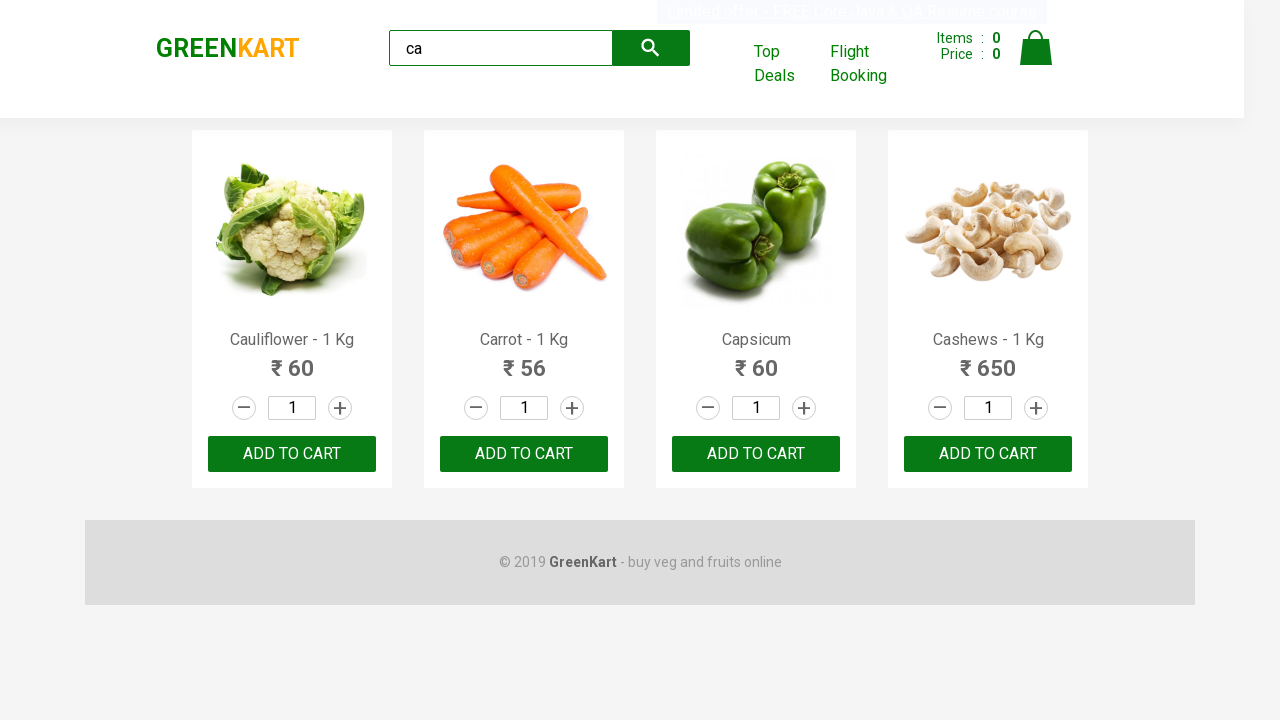

Found Cashews product and clicked 'Add to cart' button at (988, 454) on .products .product >> nth=3 >> button
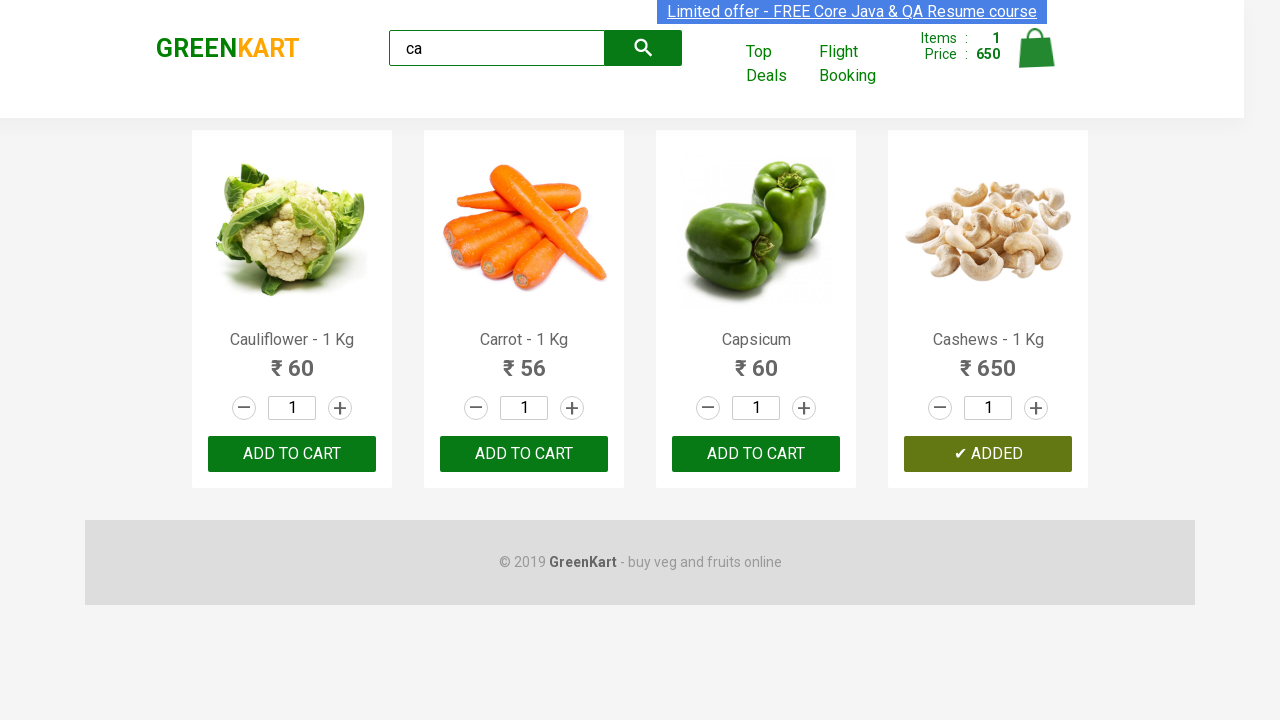

Clicked cart icon to view shopping cart at (1036, 48) on .cart-icon > img
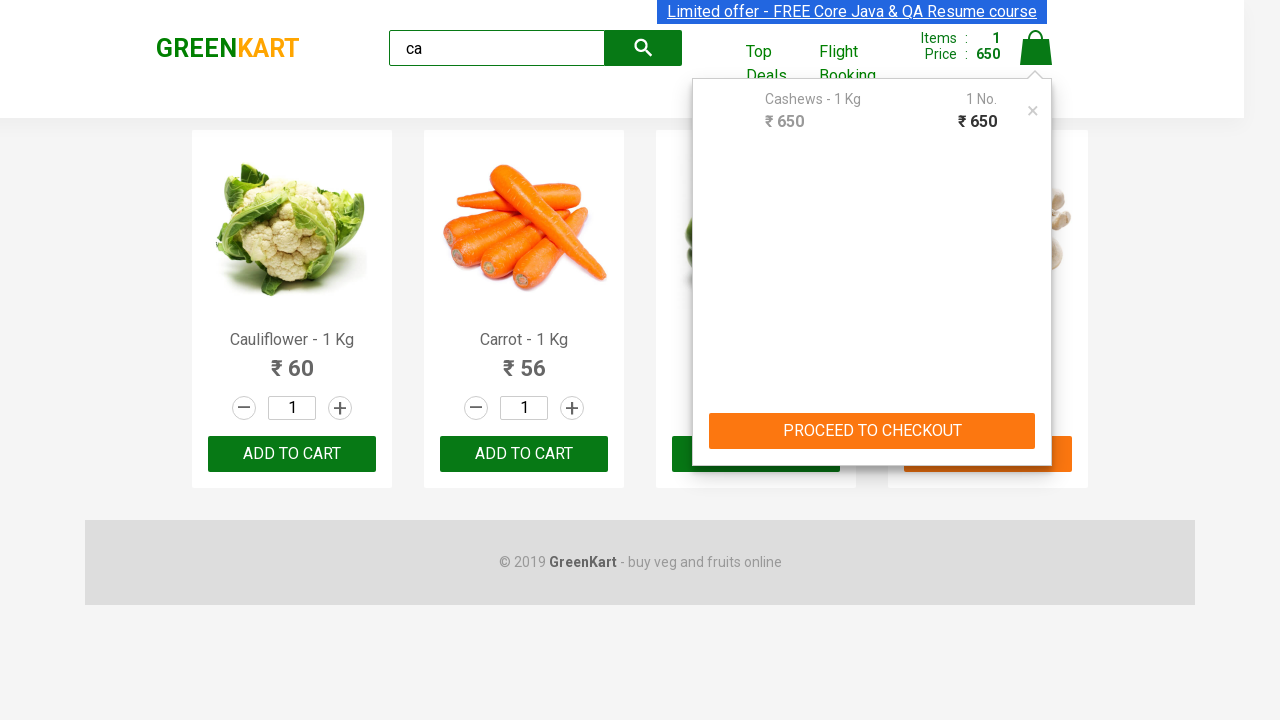

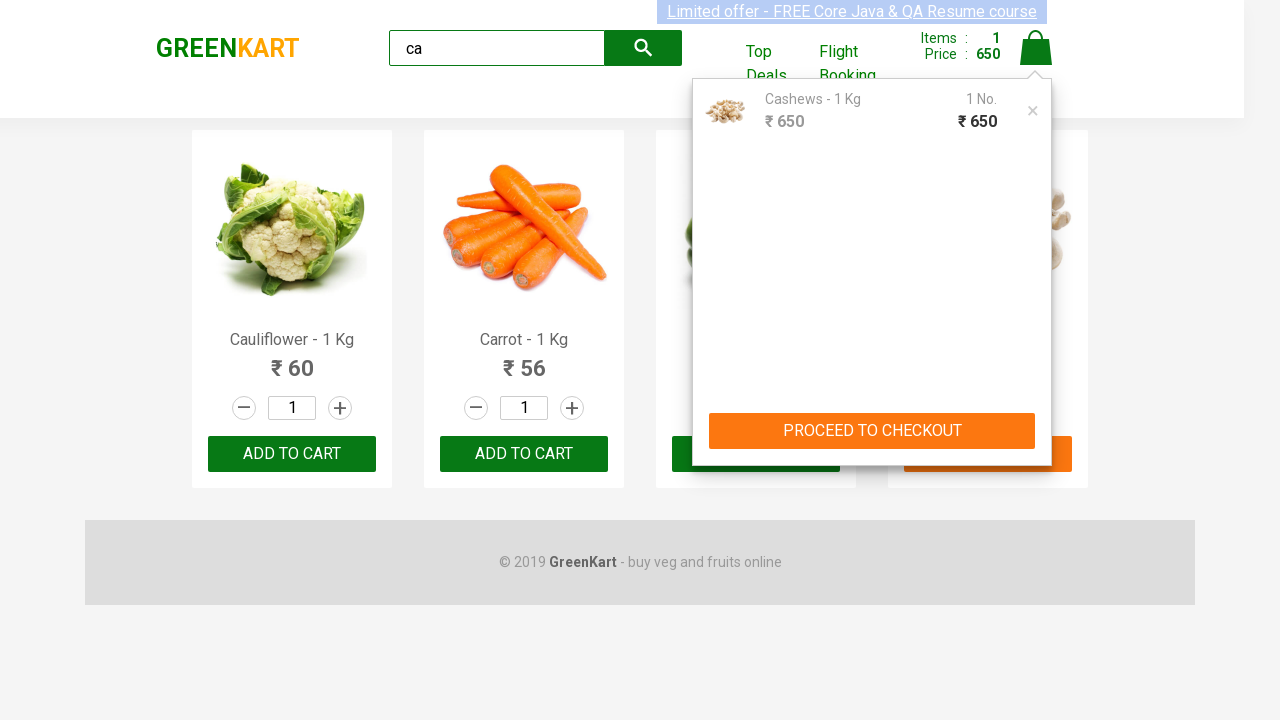